Tests filling a text input by ID and a password field by name on the web form

Starting URL: https://bonigarcia.dev/selenium-webdriver-java/web-form.html

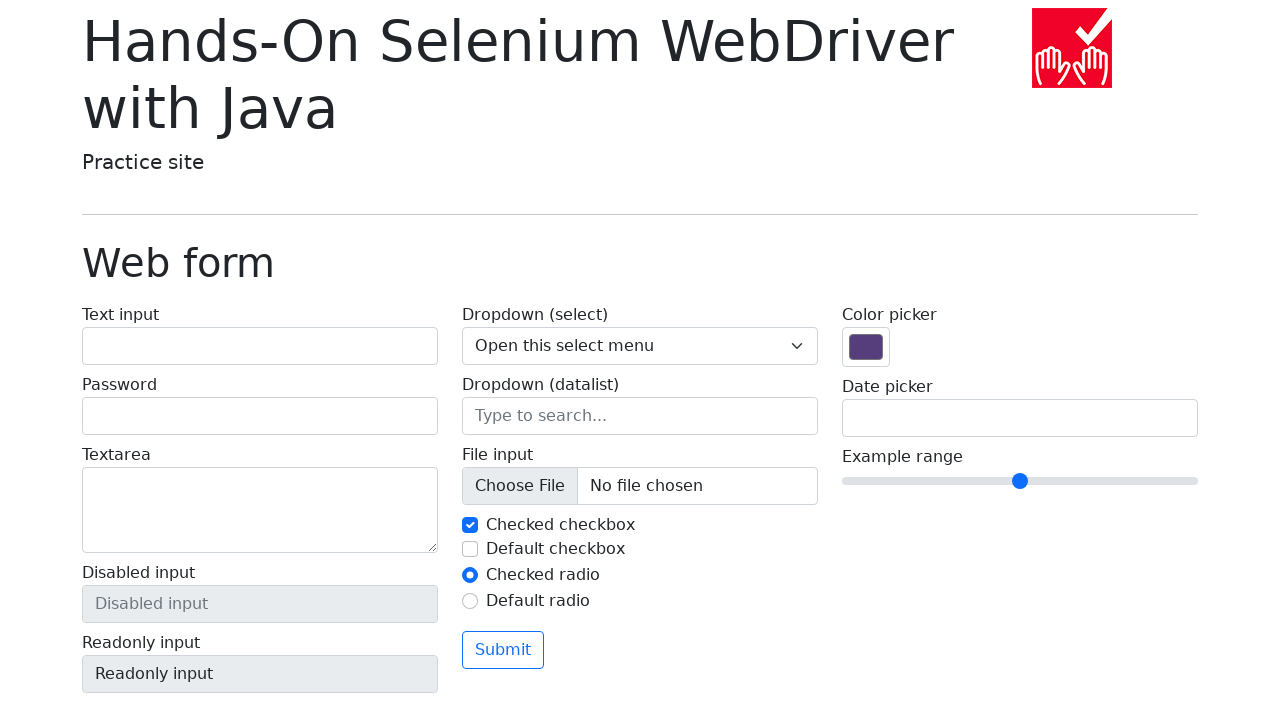

Navigated to web form page
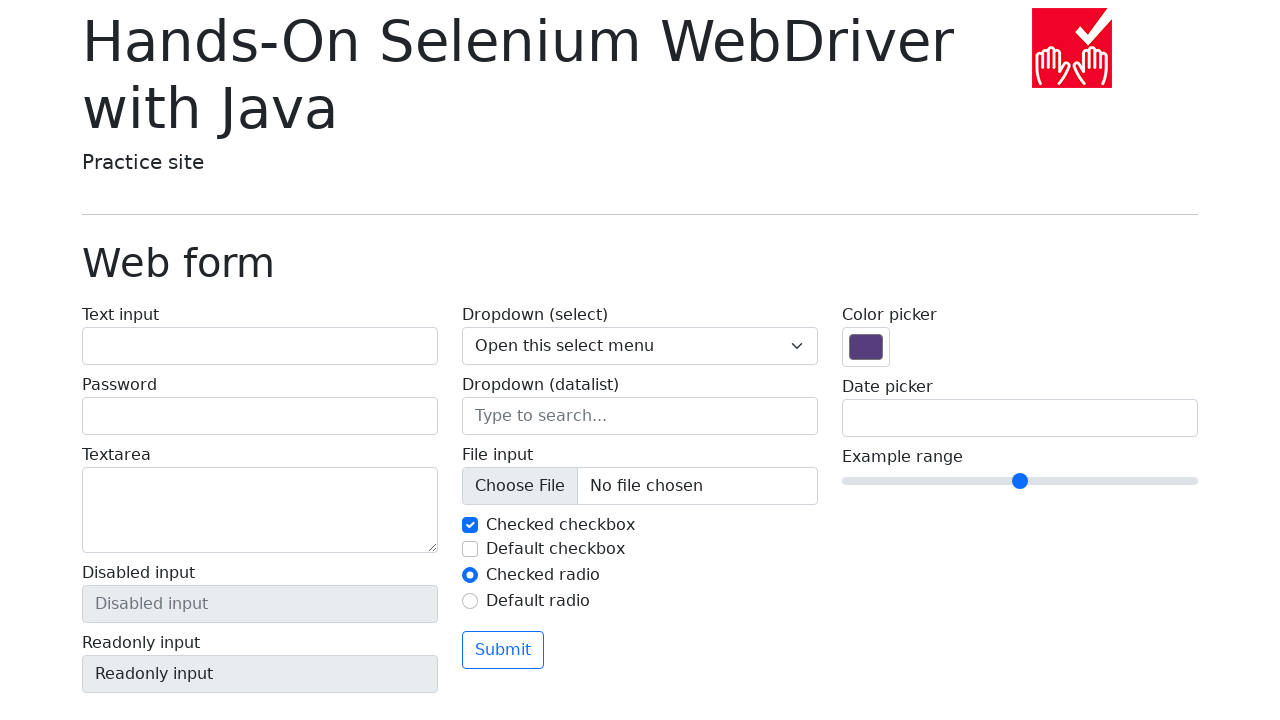

Filled text input field by ID with 'textInputId' on #my-text-id
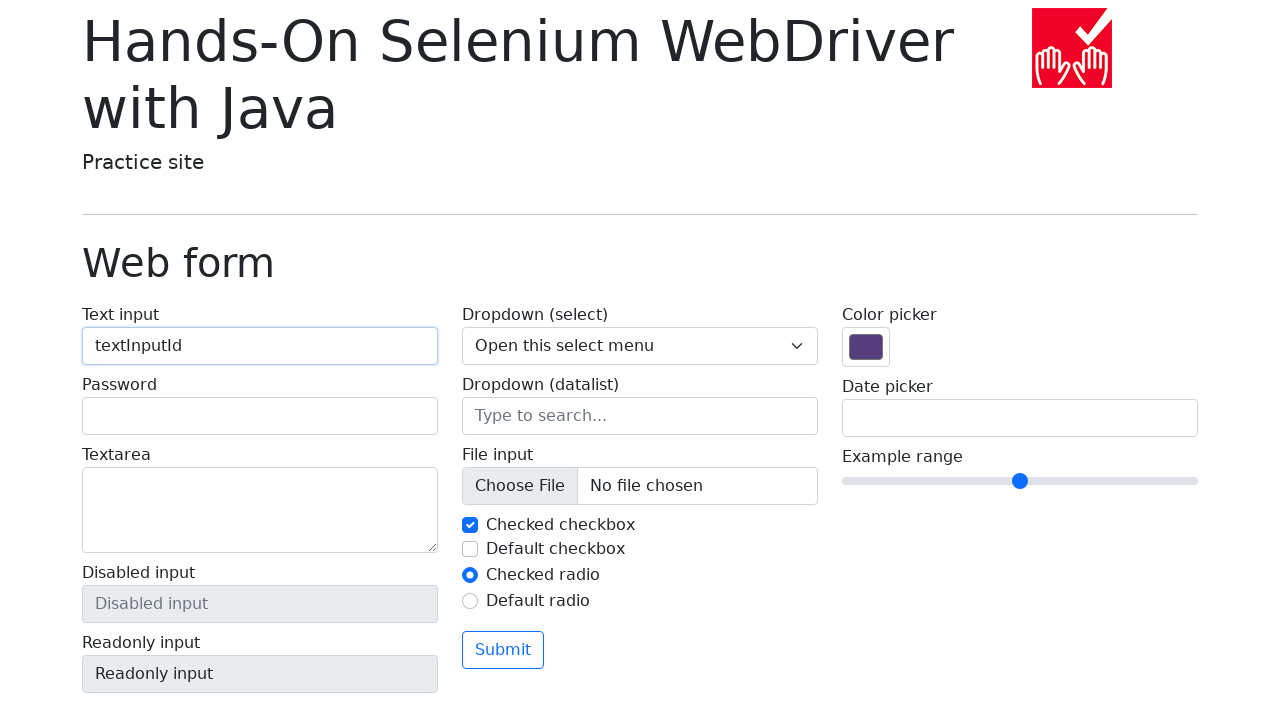

Filled password input field by name with 'textInputPassword' on input[name='my-password']
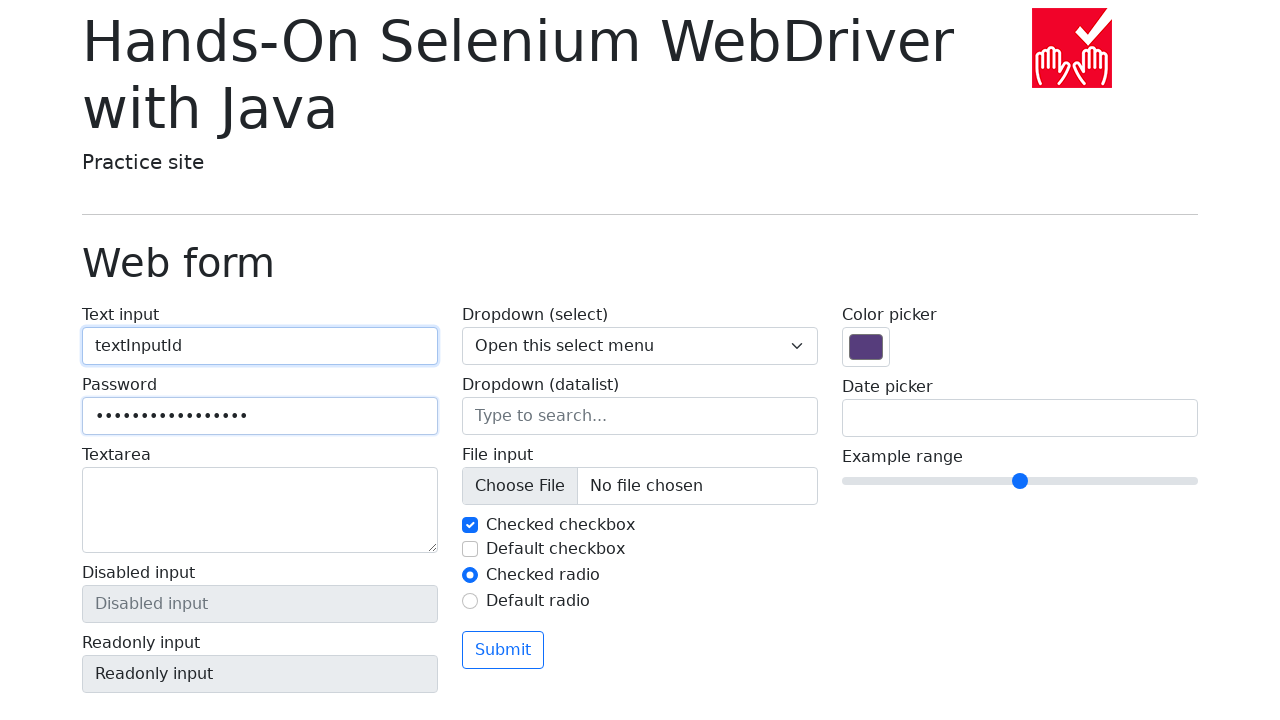

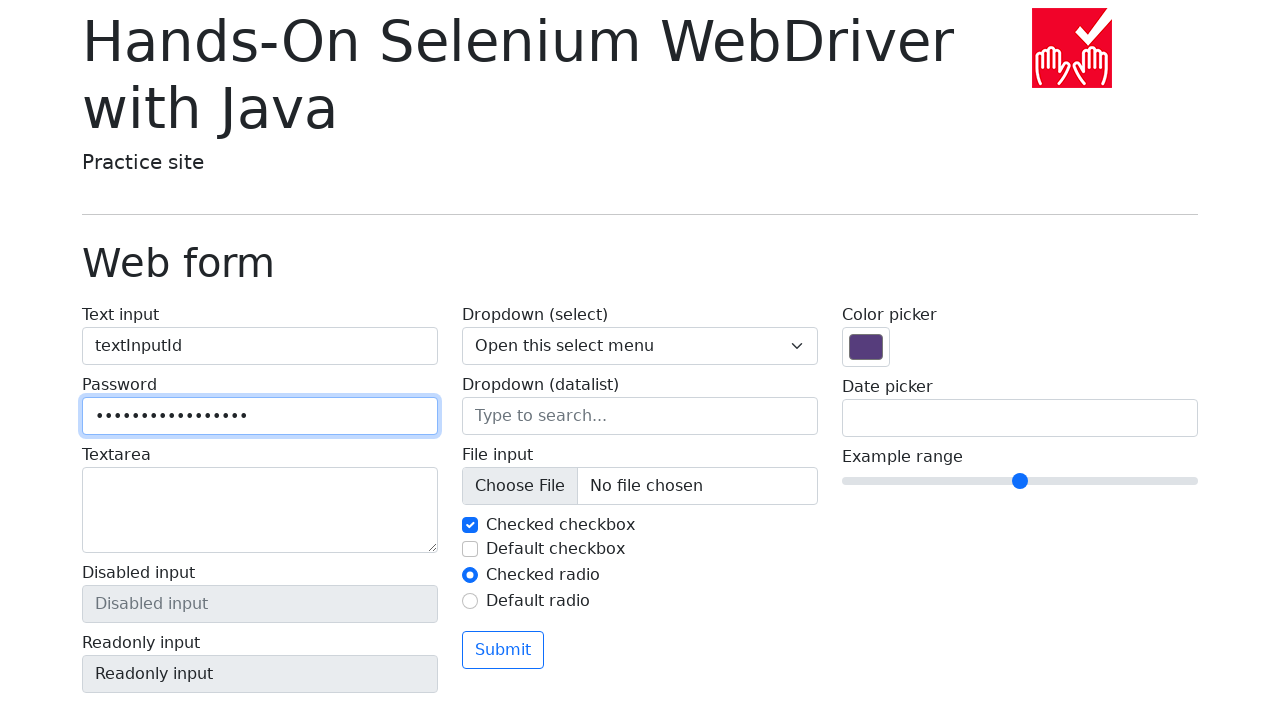